Navigates to the Demoblaze e-commerce demo site and maximizes the browser window to verify the page loads correctly

Starting URL: https://www.demoblaze.com

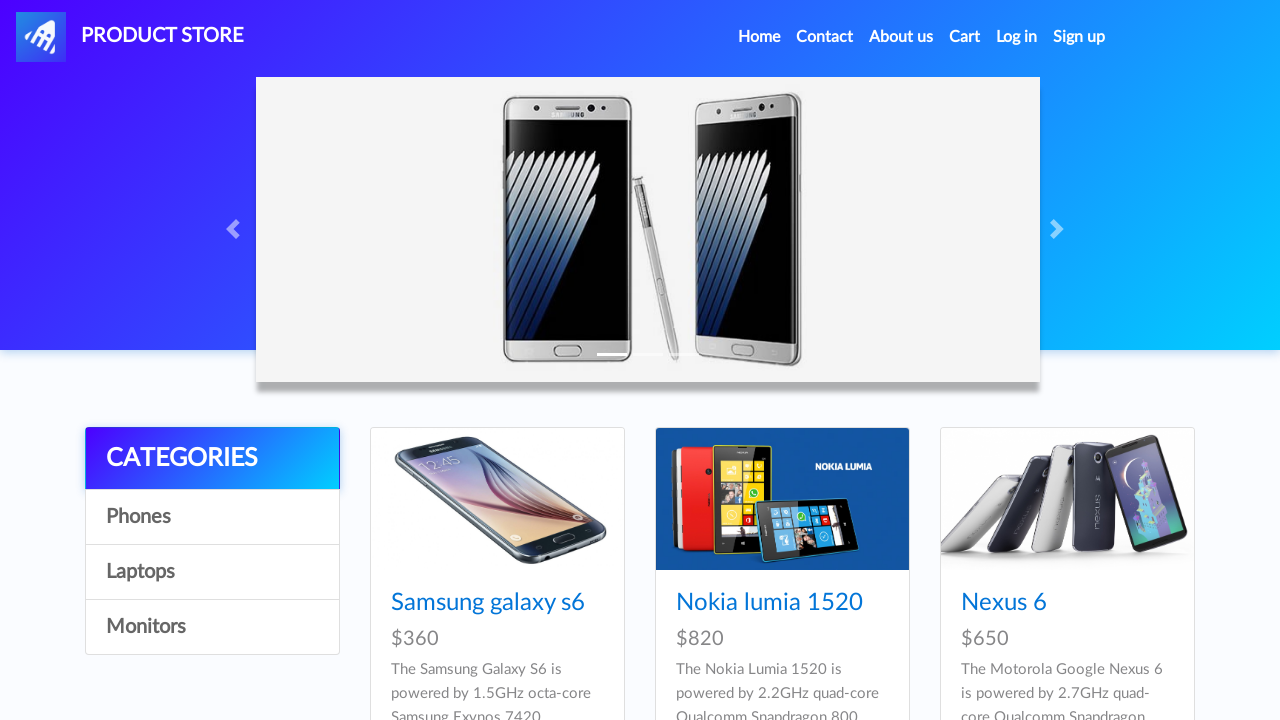

Set viewport size to 1920x1080 (maximized-like)
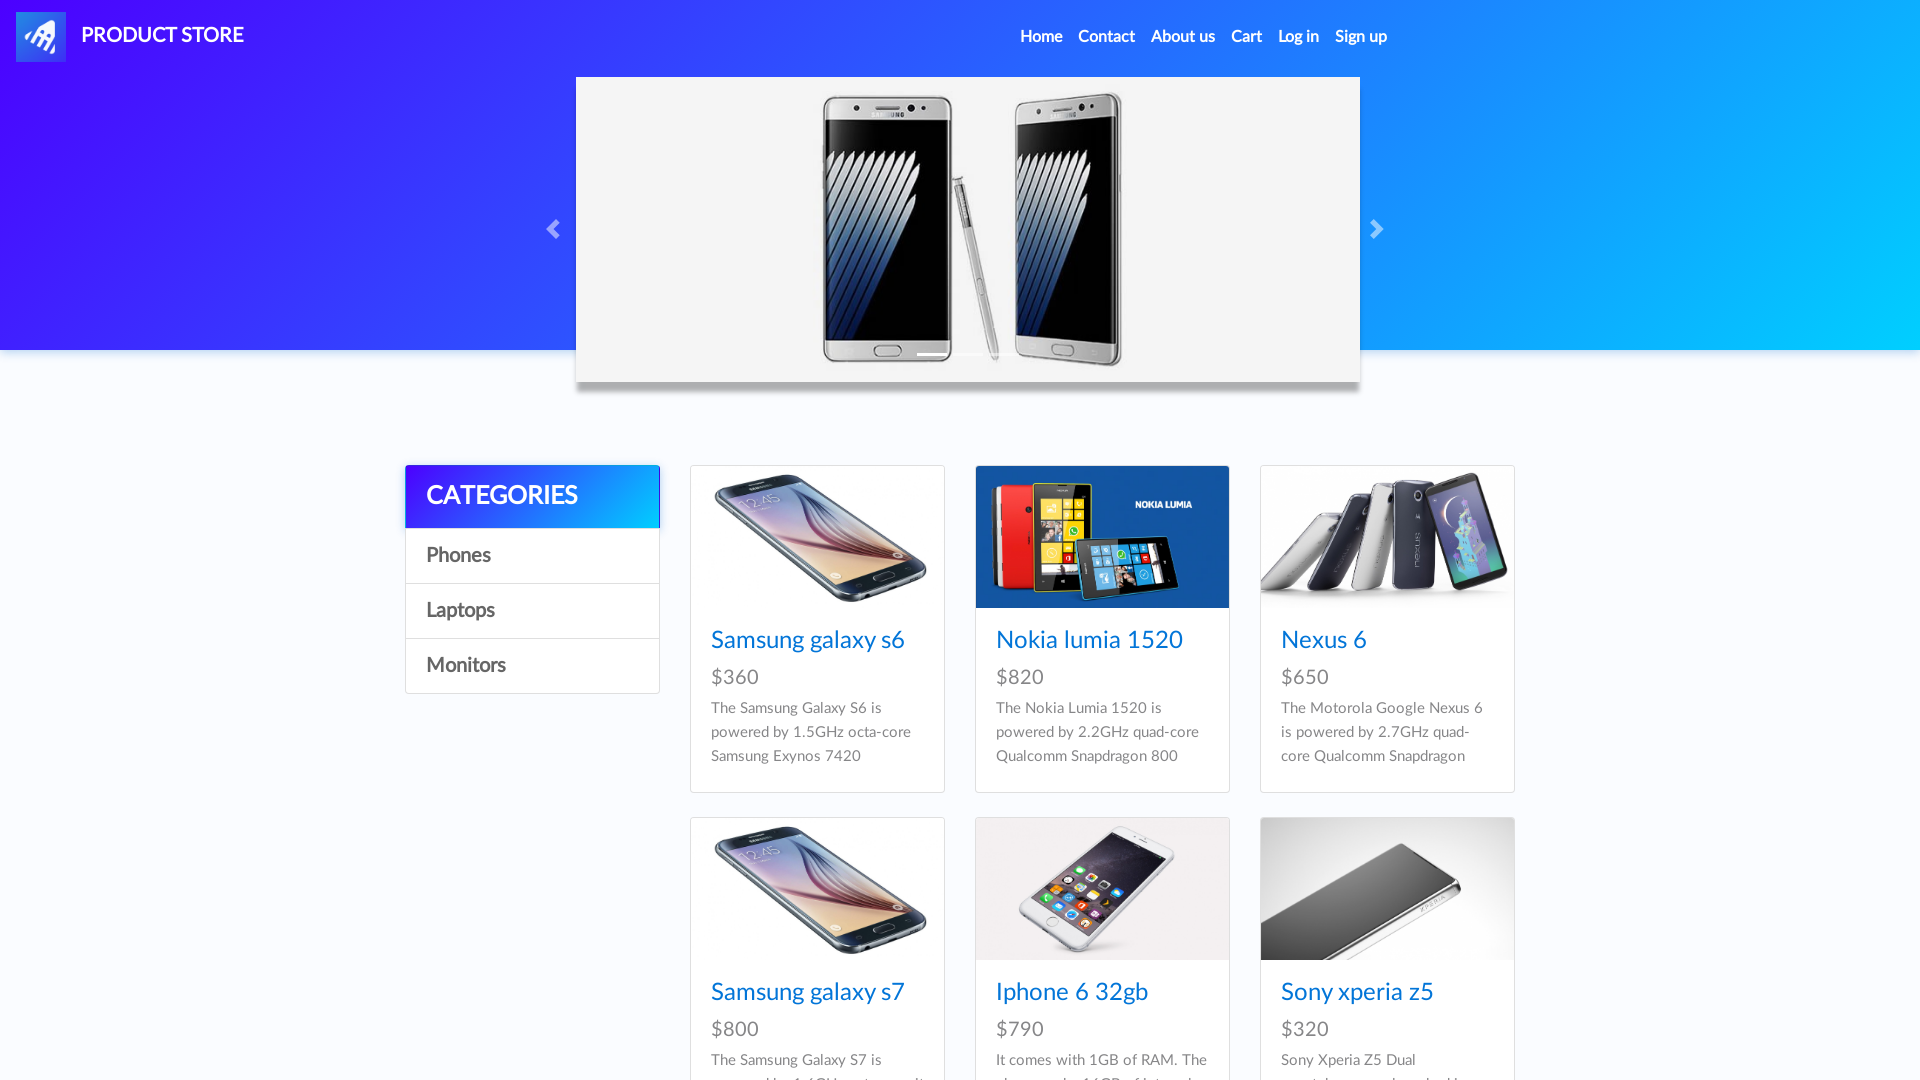

Demoblaze page loaded with navbar visible
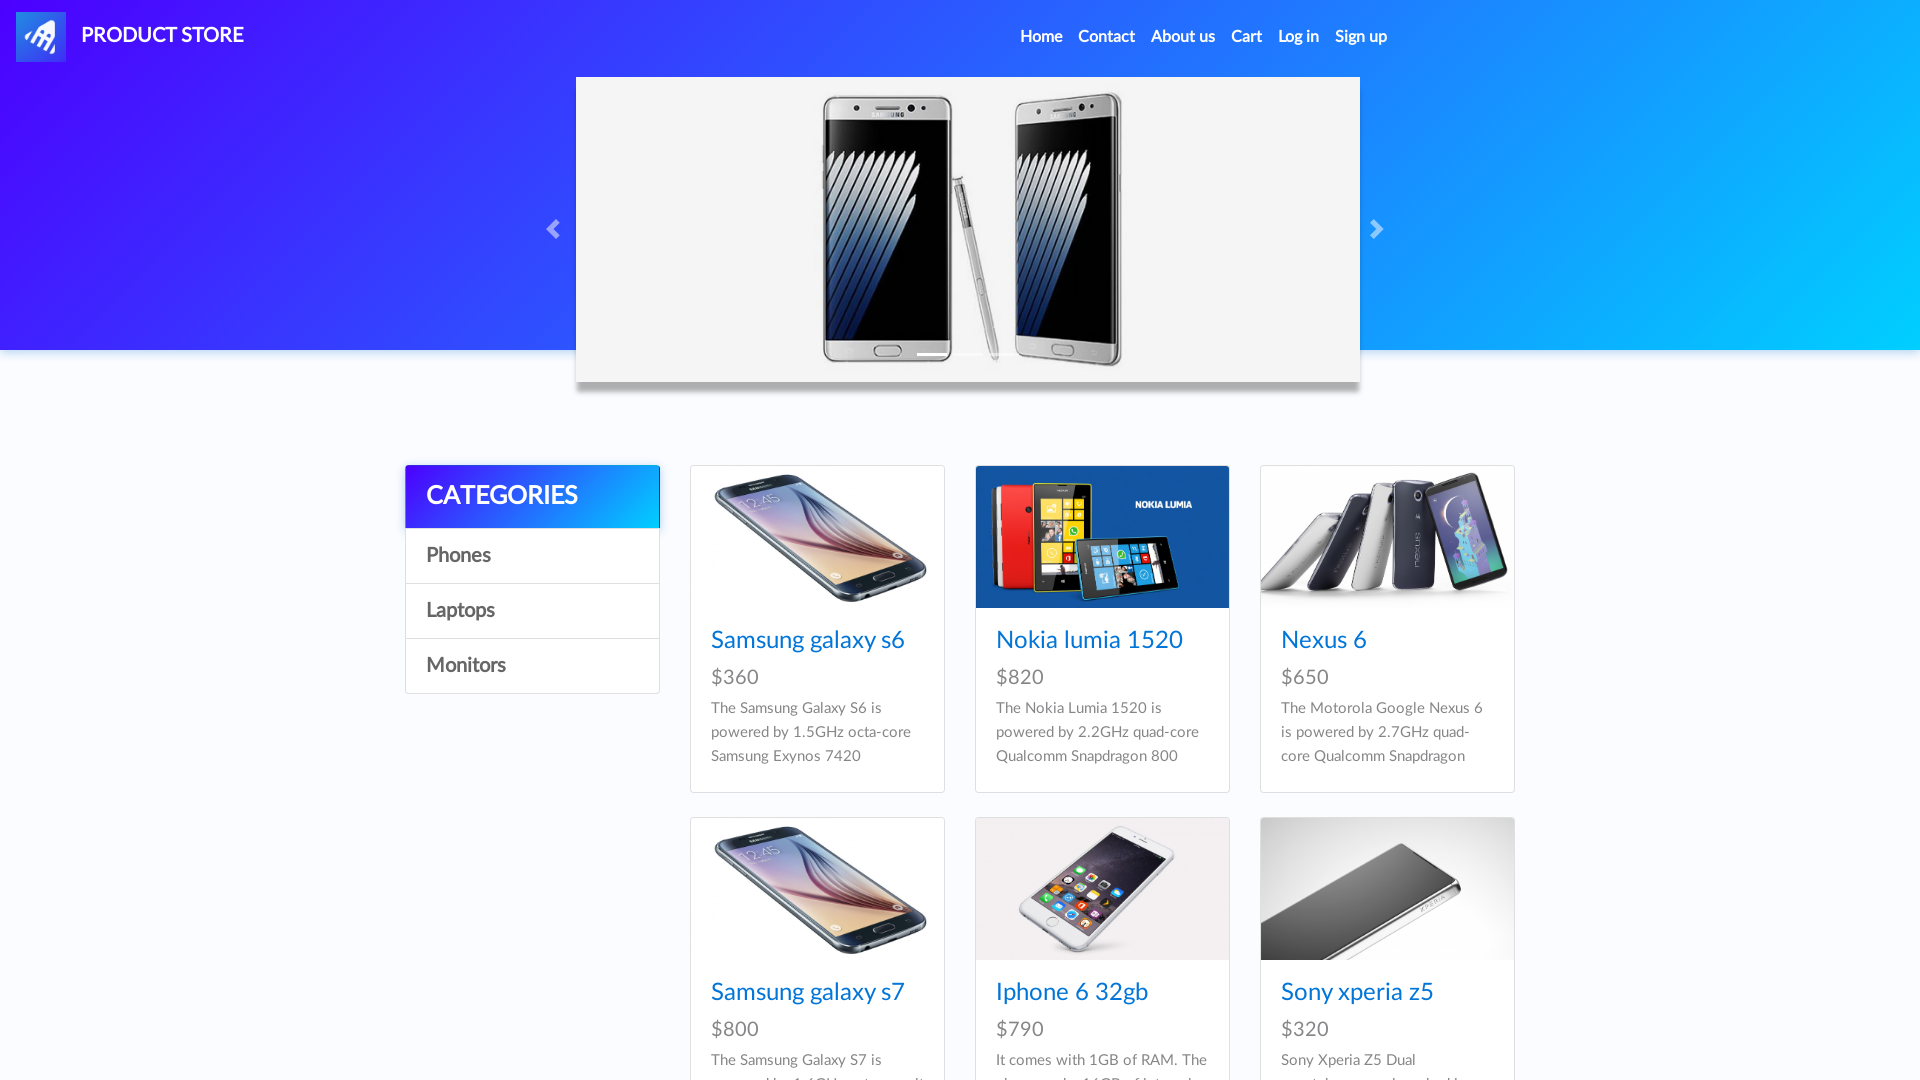

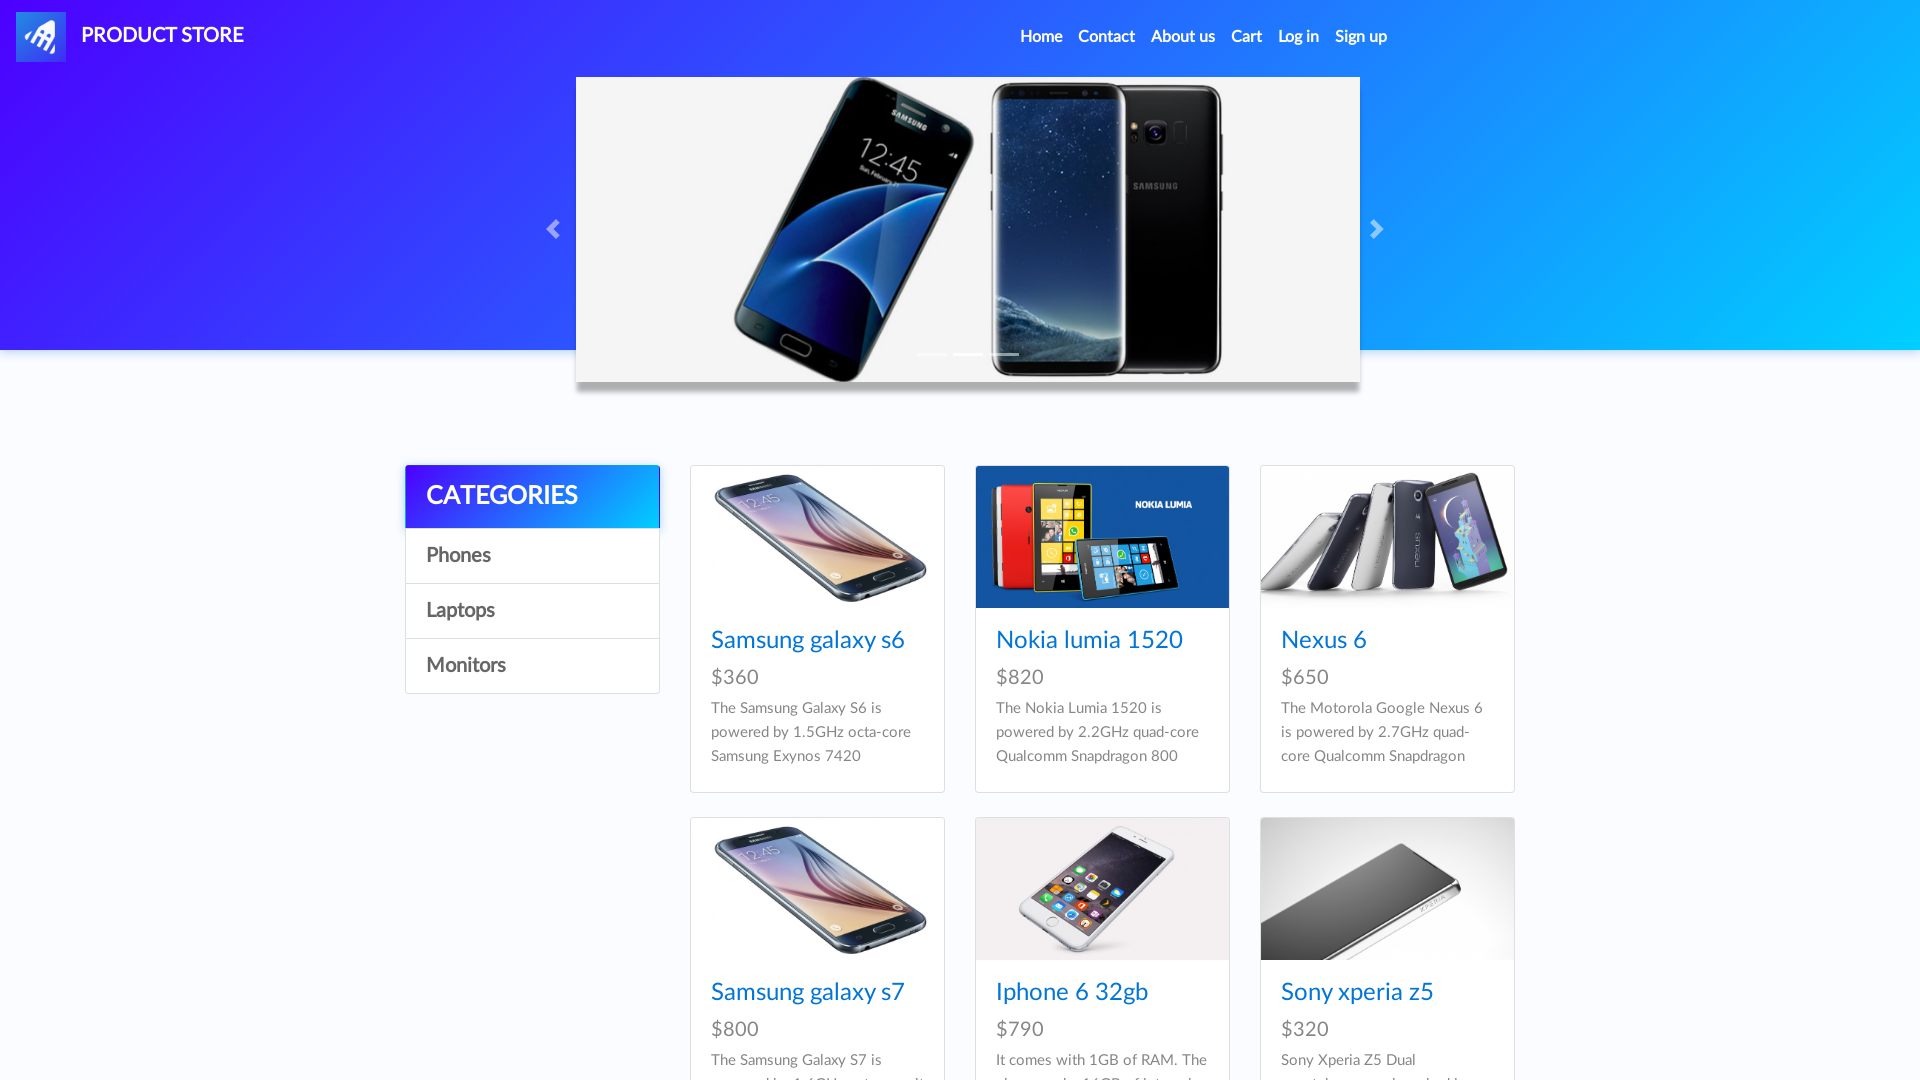